Tests the text box form by clearing and filling the full name field with a sample name

Starting URL: https://demoqa.com/text-box

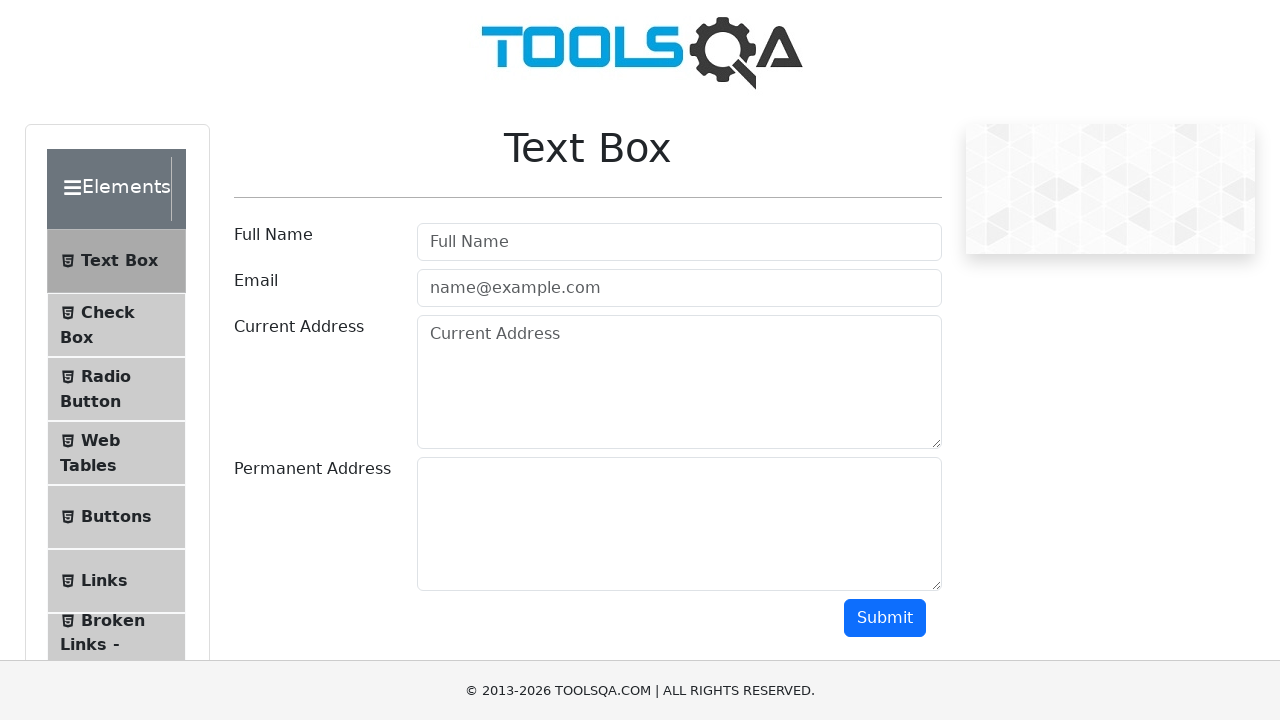

Cleared the full name field on xpath=//input[@id='userName']
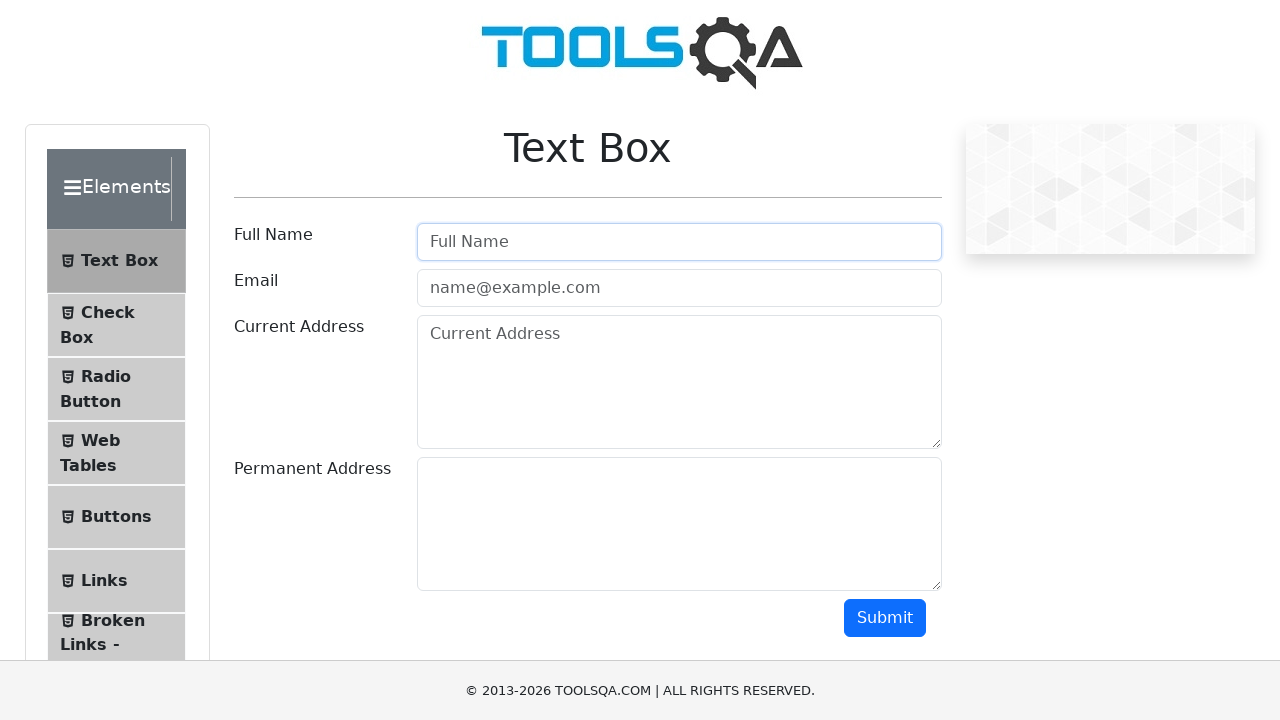

Filled full name field with 'Lukevich Artem' on input#userName
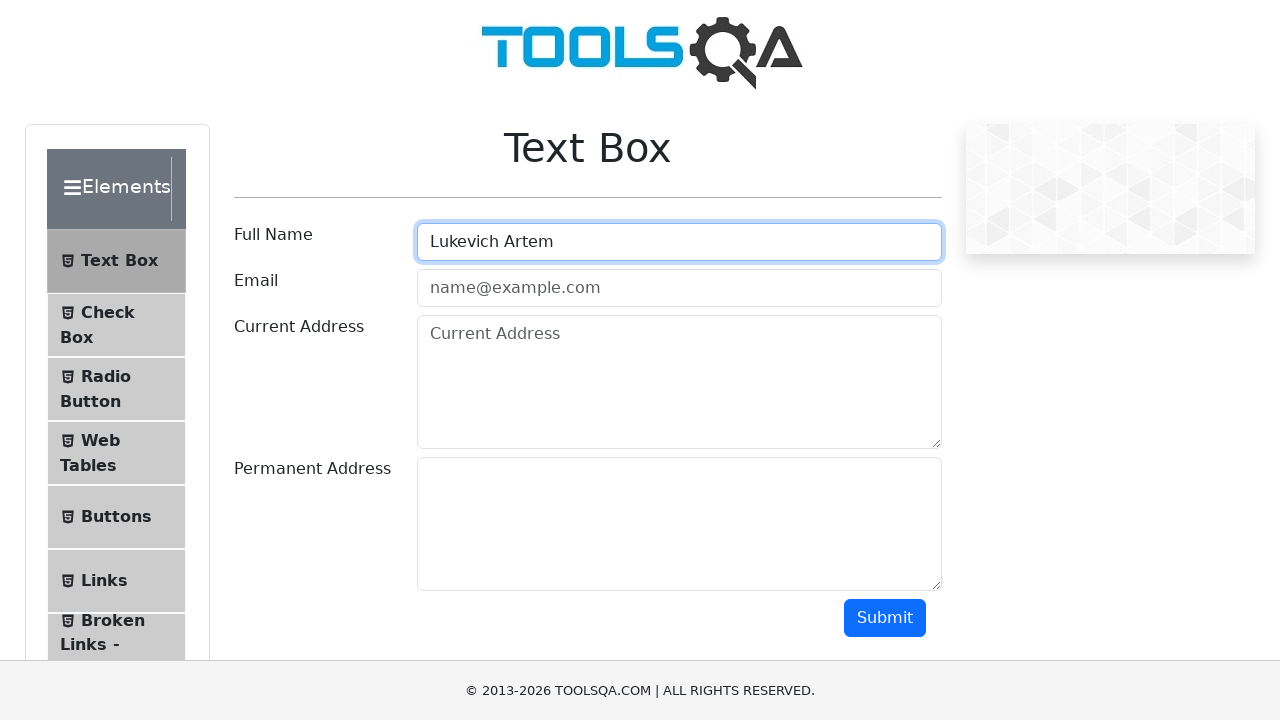

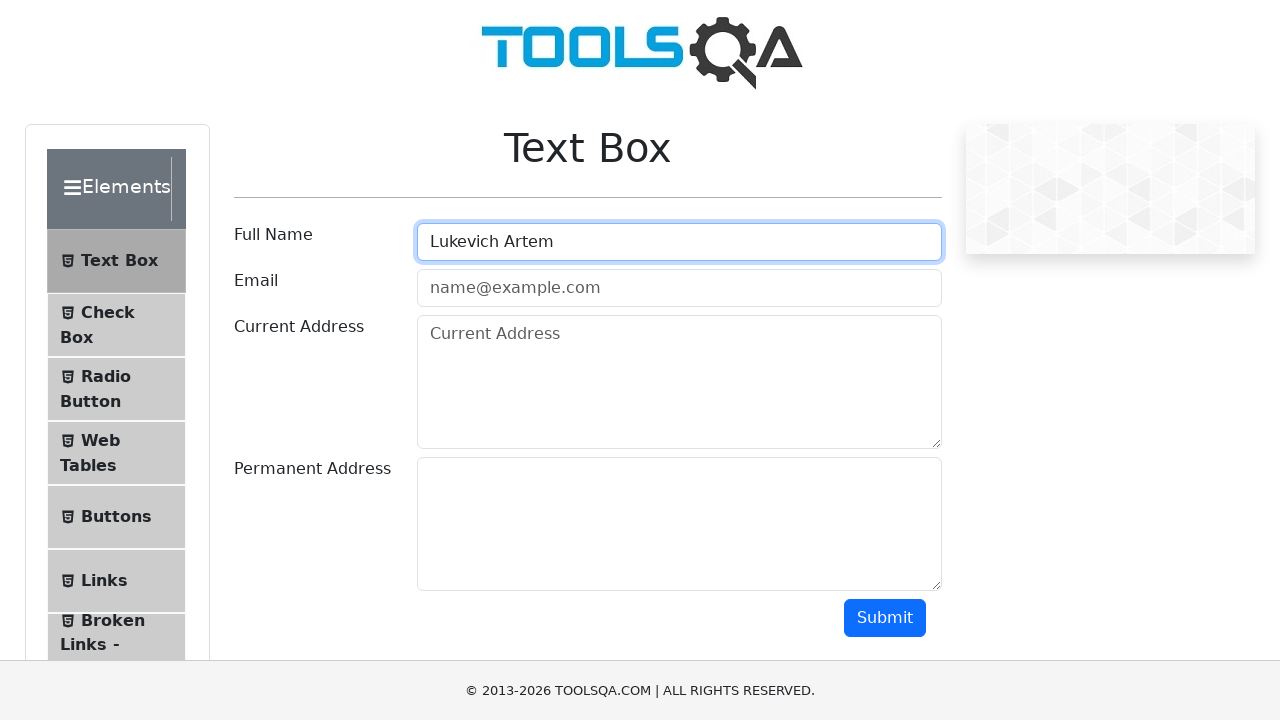